Navigates to the Context Menu page, right-clicks to trigger an alert, accepts it, and verifies the alert is properly closed

Starting URL: https://the-internet.herokuapp.com/

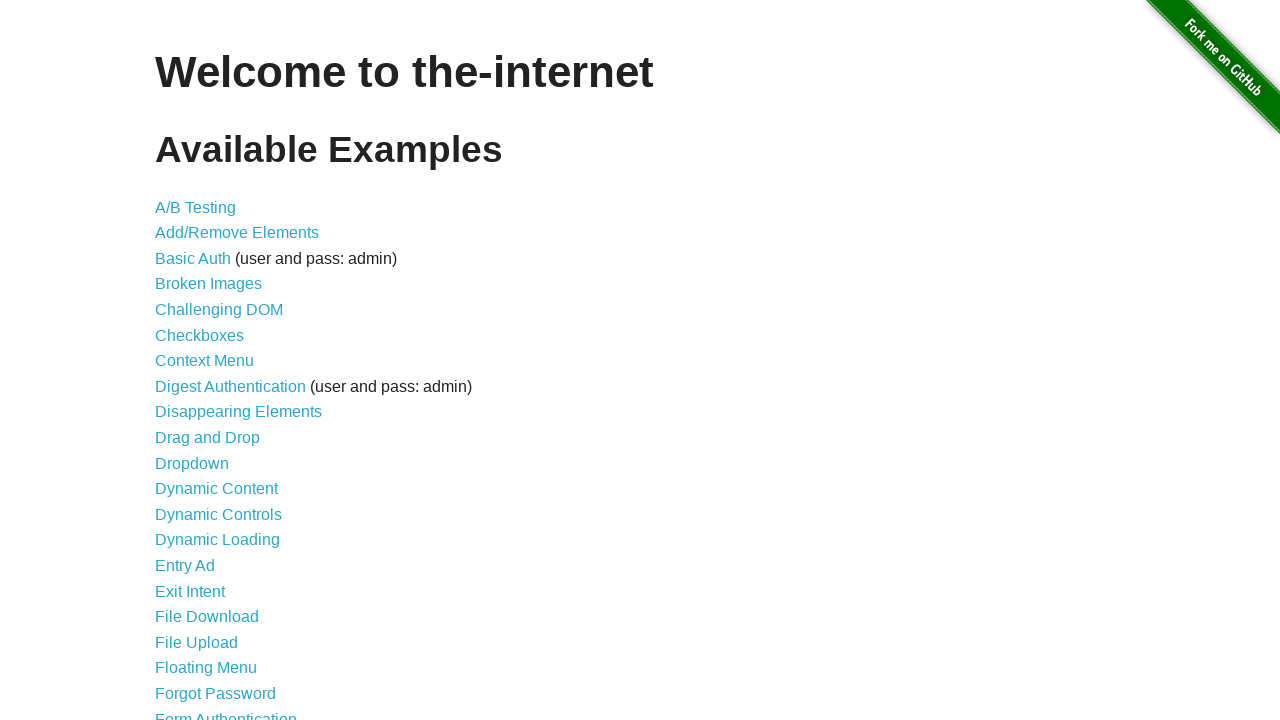

Waited for page to load - h1 element visible
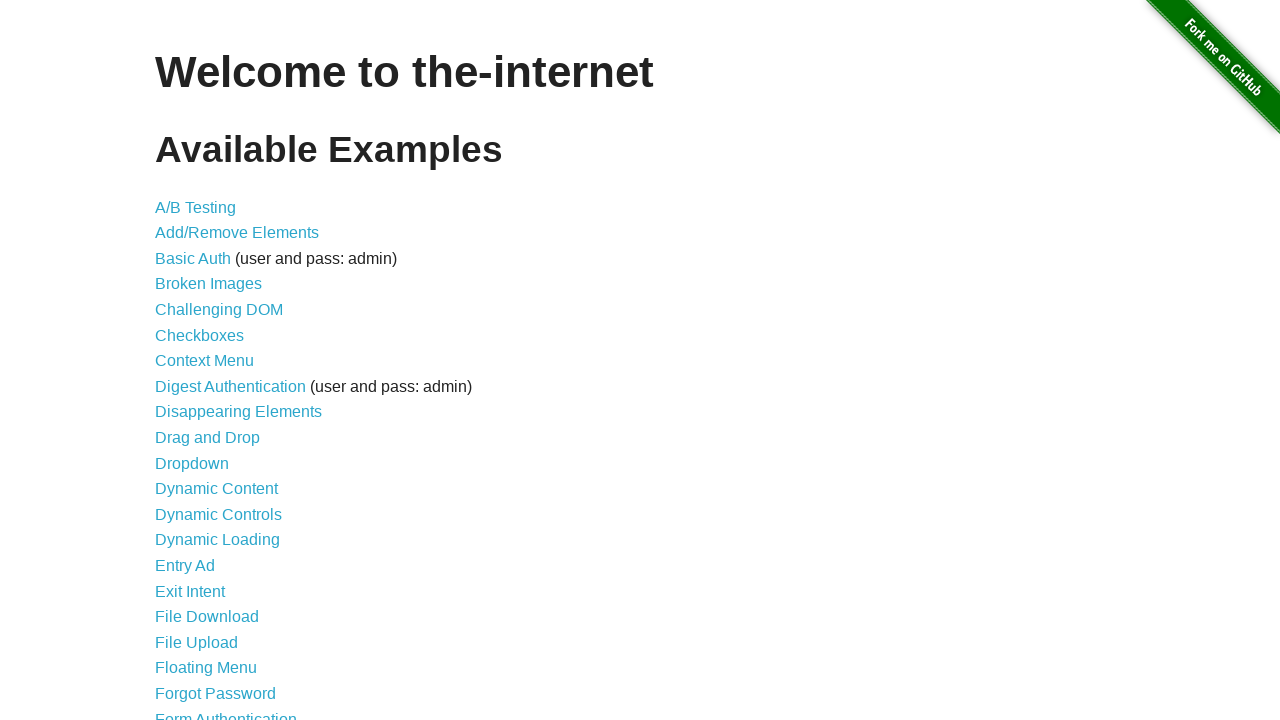

Clicked on Context Menu link at (204, 361) on xpath=//a[normalize-space()='Context Menu']
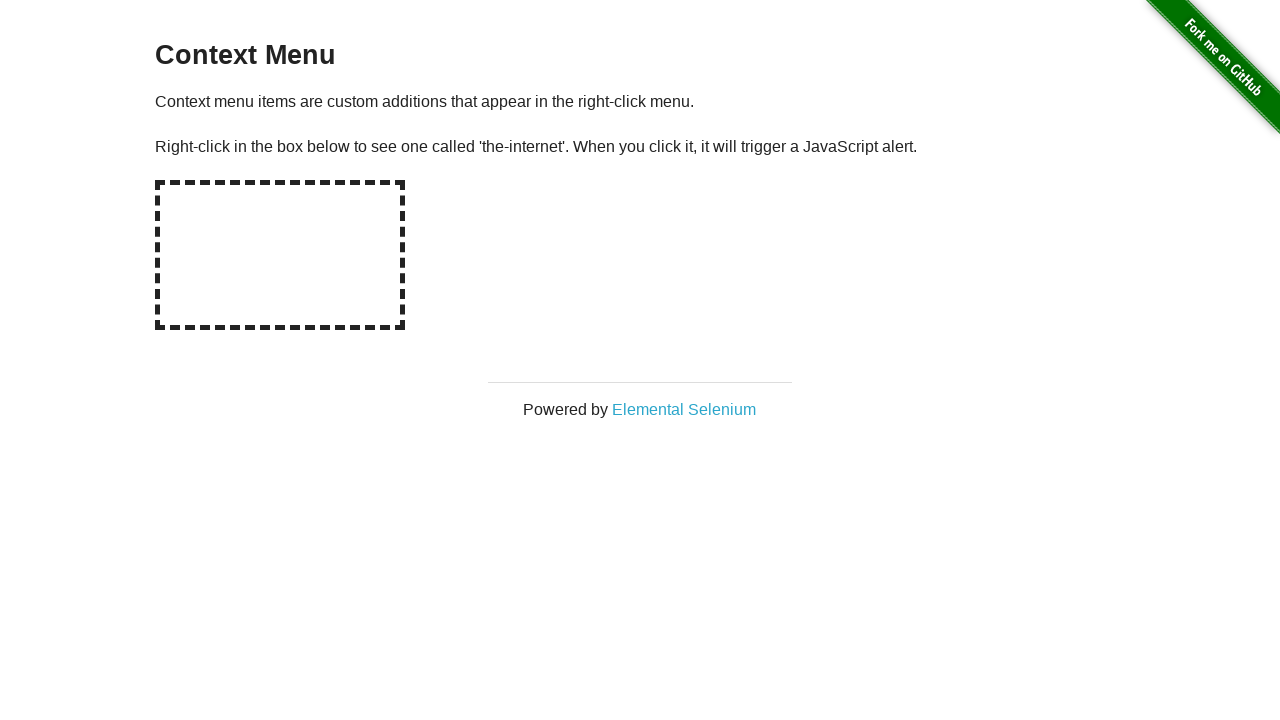

Waited for hot-spot box to be visible
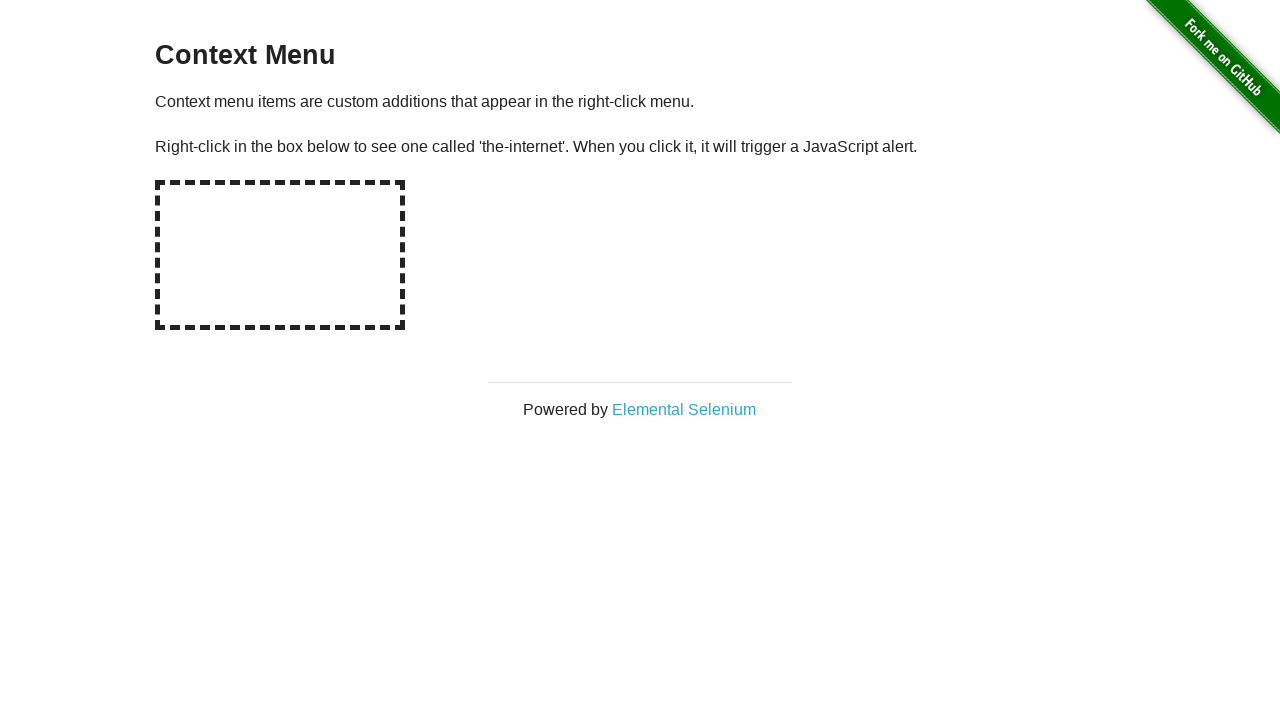

Set up dialog handler to accept alerts
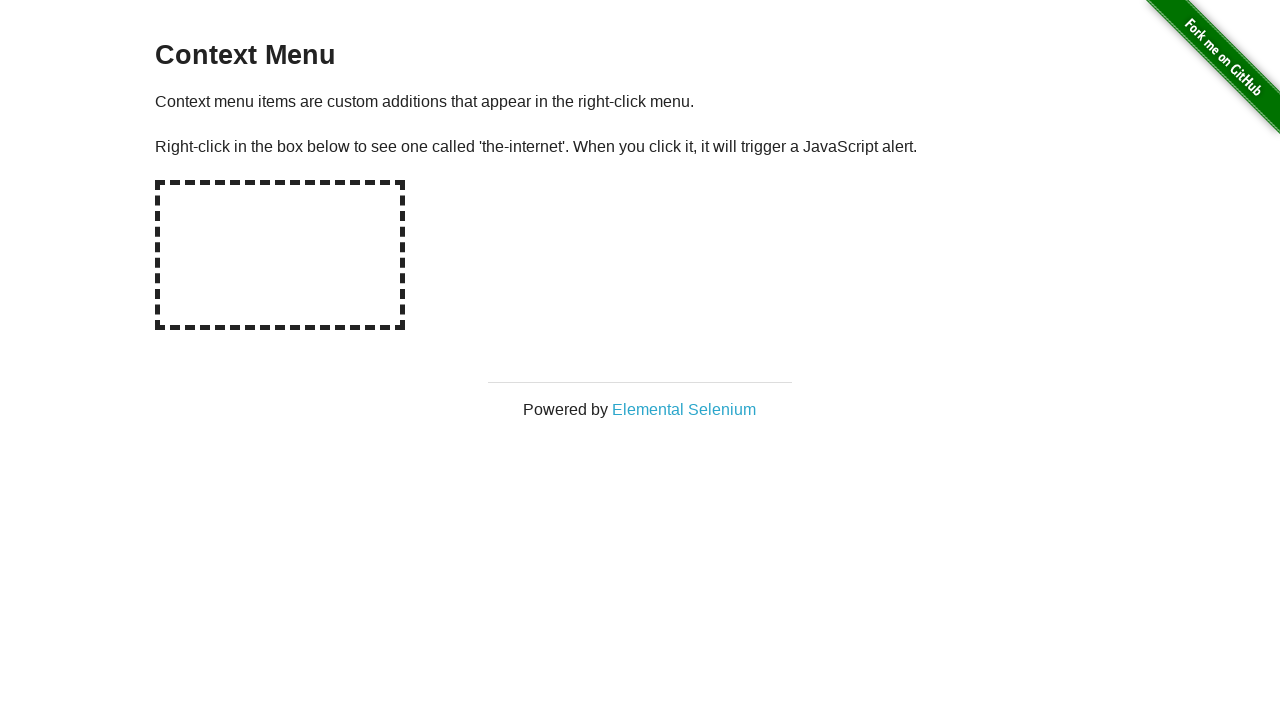

Right-clicked on hot-spot box to trigger context menu and alert at (280, 255) on #hot-spot
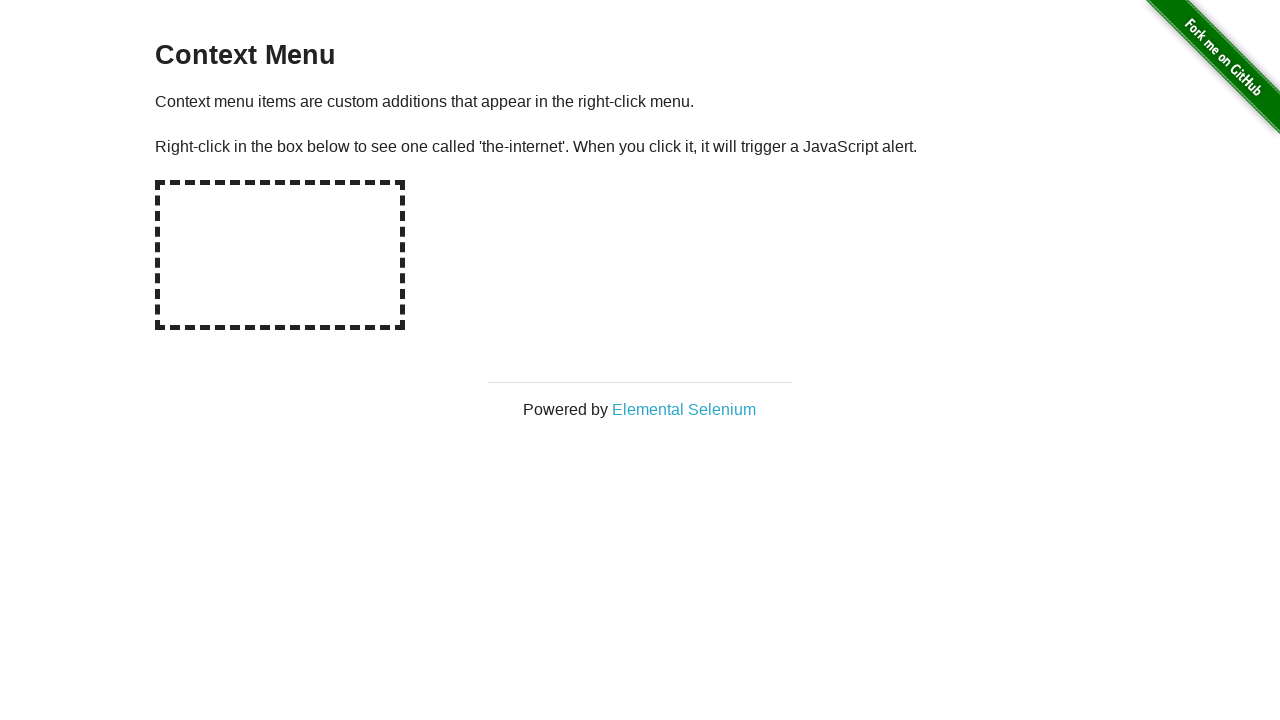

Verified alert message was 'You selected a context menu'
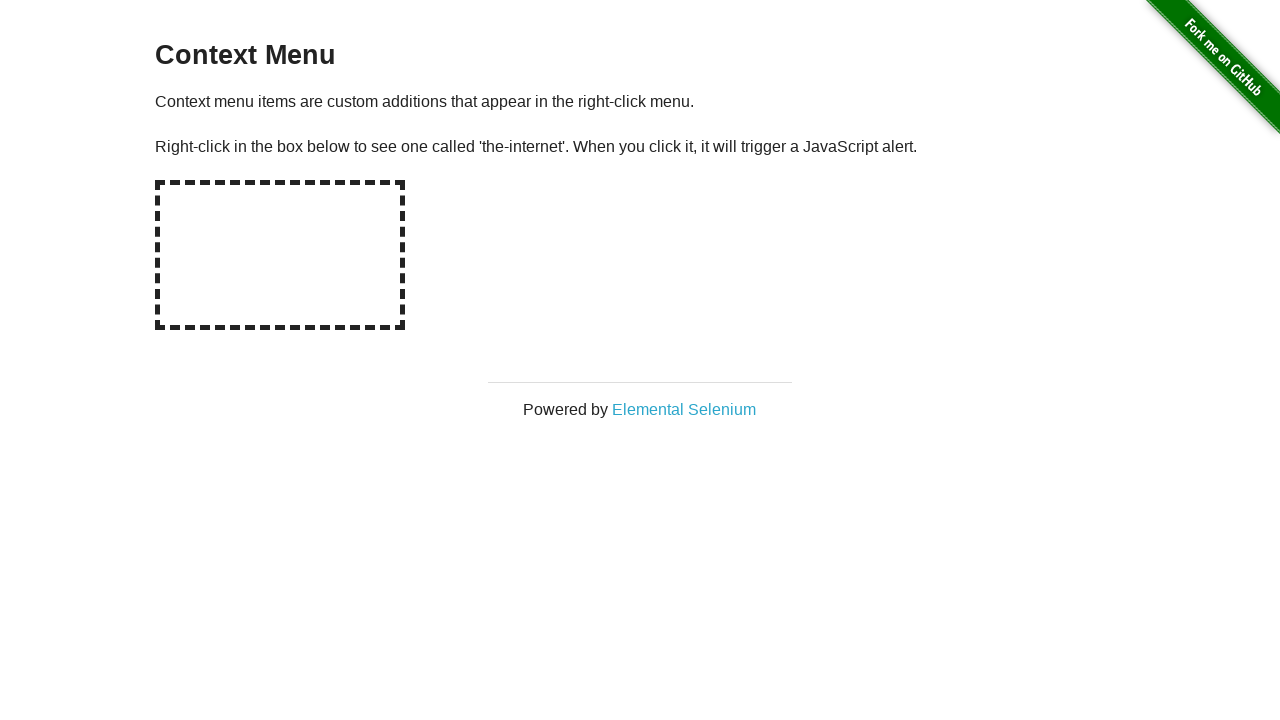

Waited 500ms to ensure alert is properly closed and no new alert appears
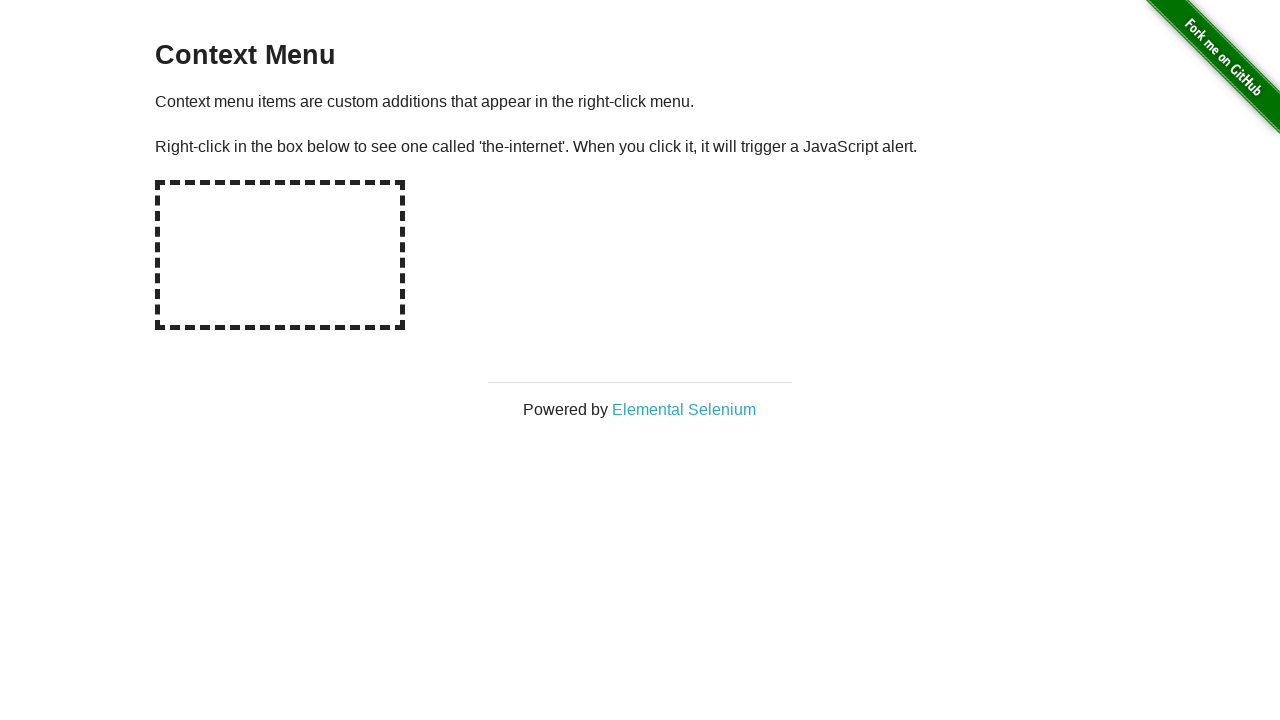

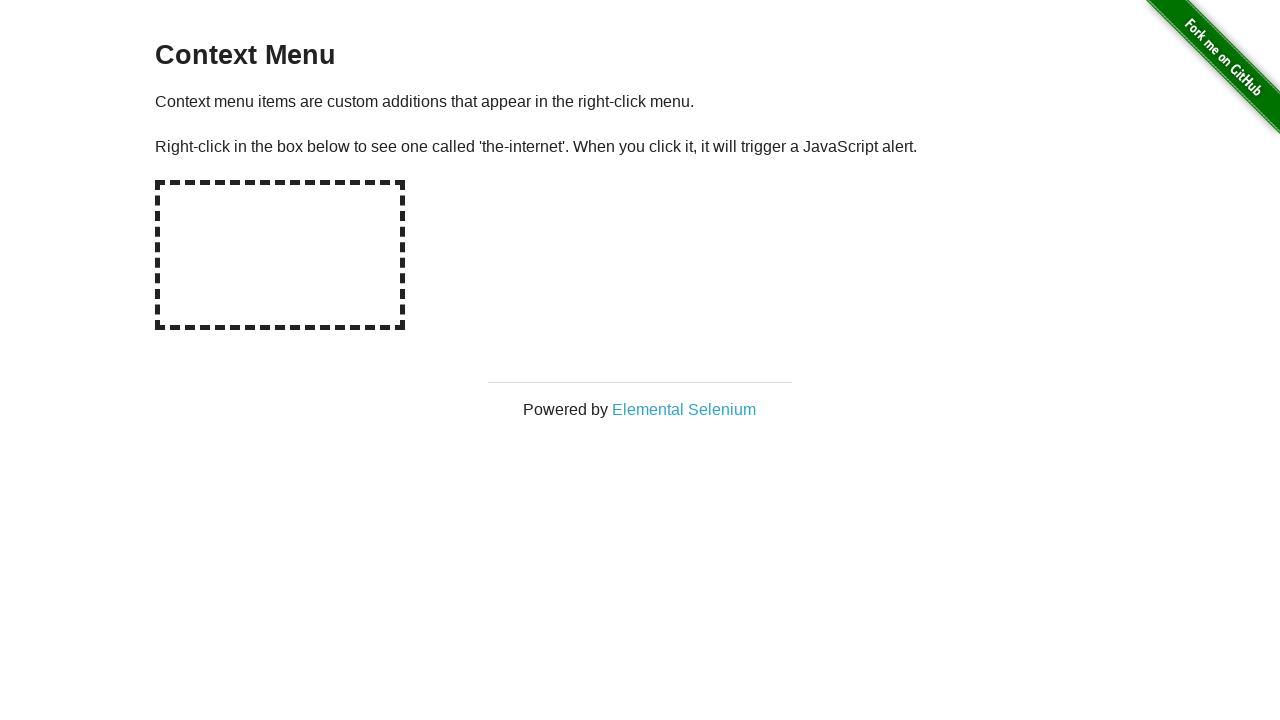